Tests successful registration with valid data in all fields, then logs out

Starting URL: https://nb-instagram.vercel.app/registration

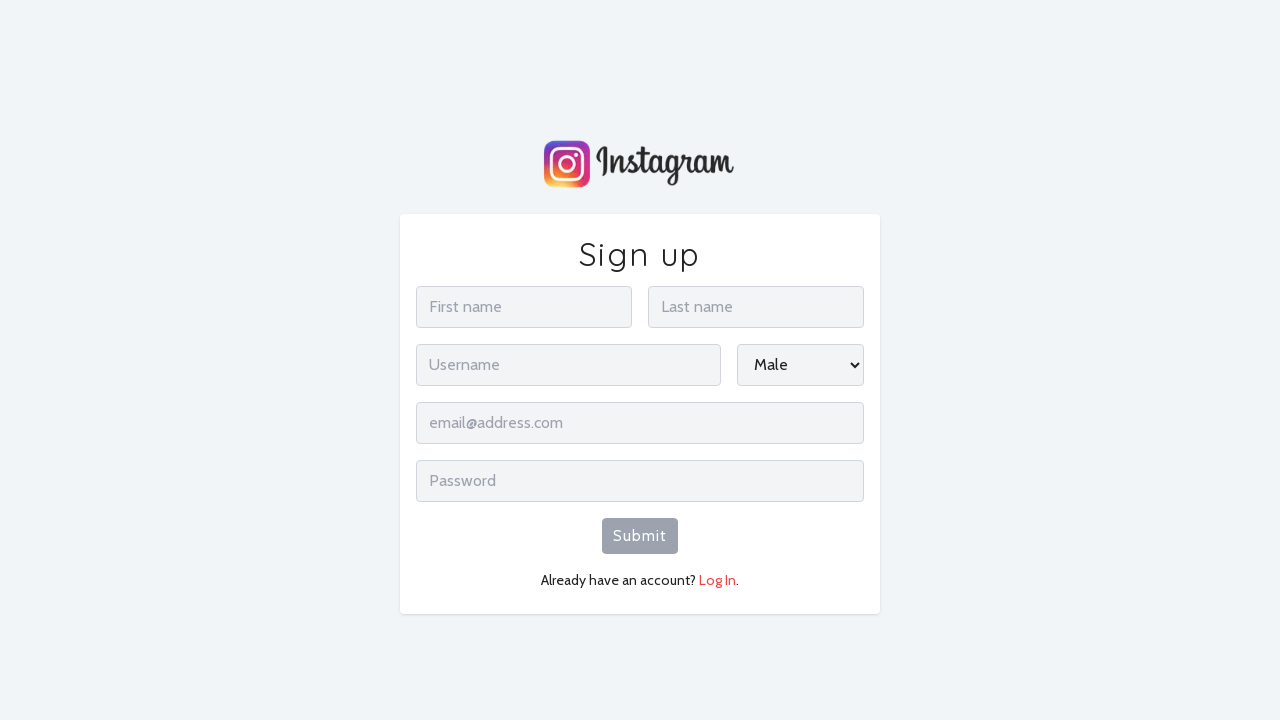

Filled first name field with 'Test' on input[name='firstName']
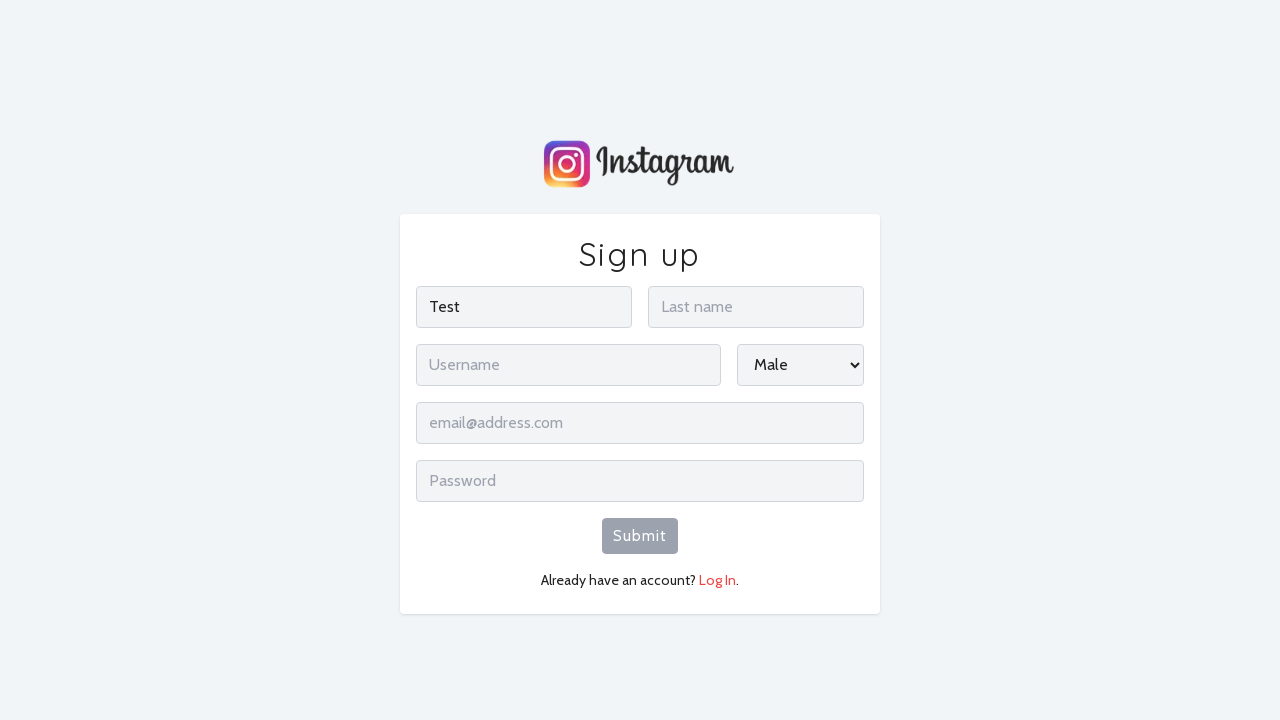

Filled last name field with 'TestovskiS' on input[name='lastName']
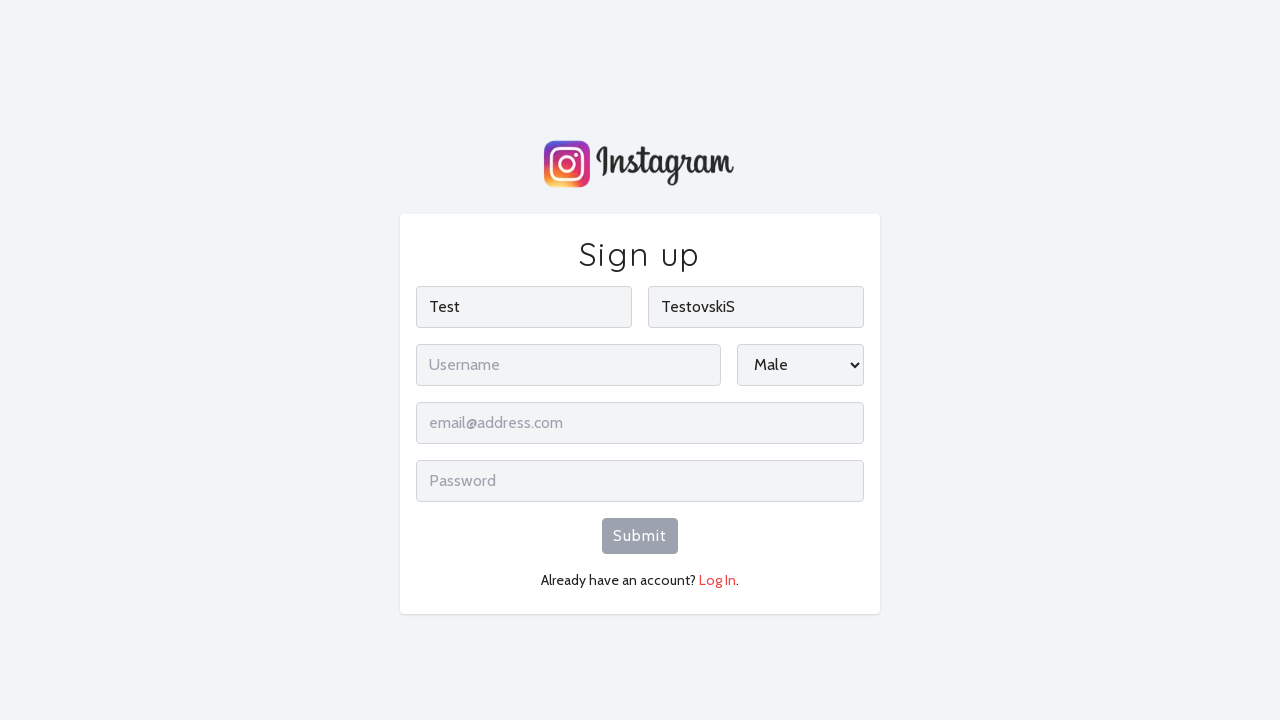

Filled username field with random username on input[name='username']
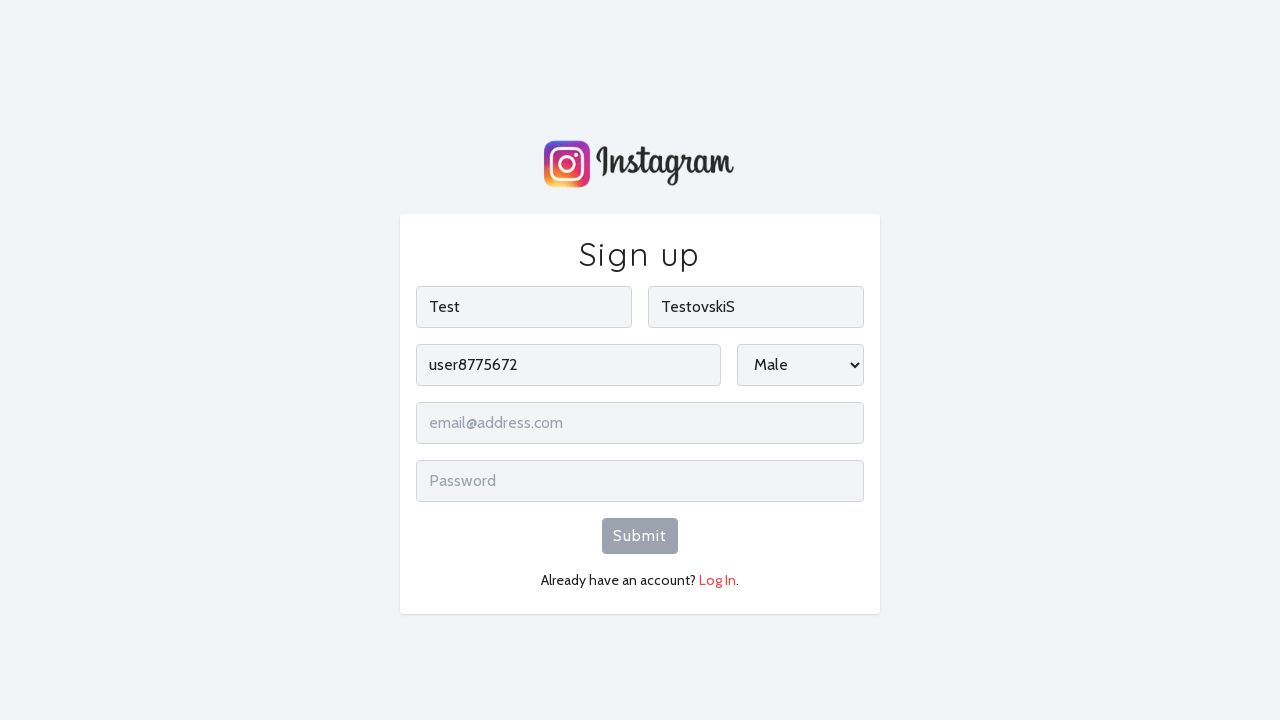

Filled email field with random email address on input[name='email']
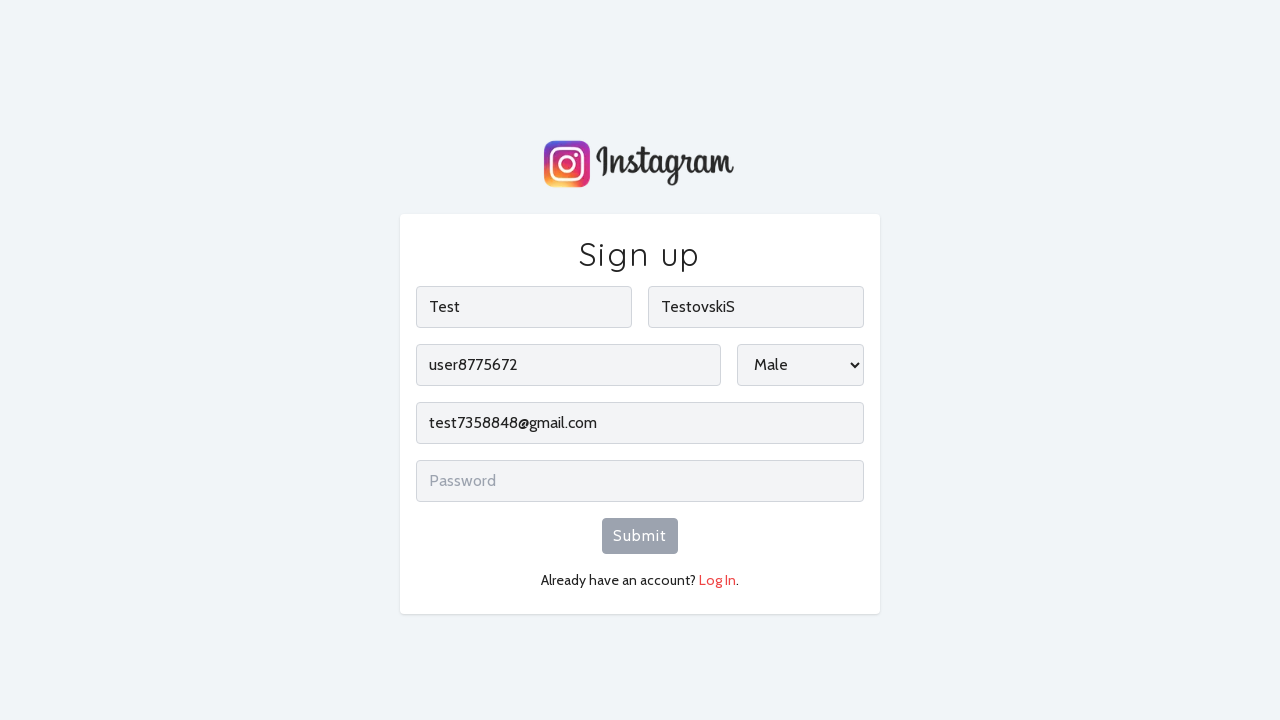

Filled password field with 'Testot123' on input[name='password']
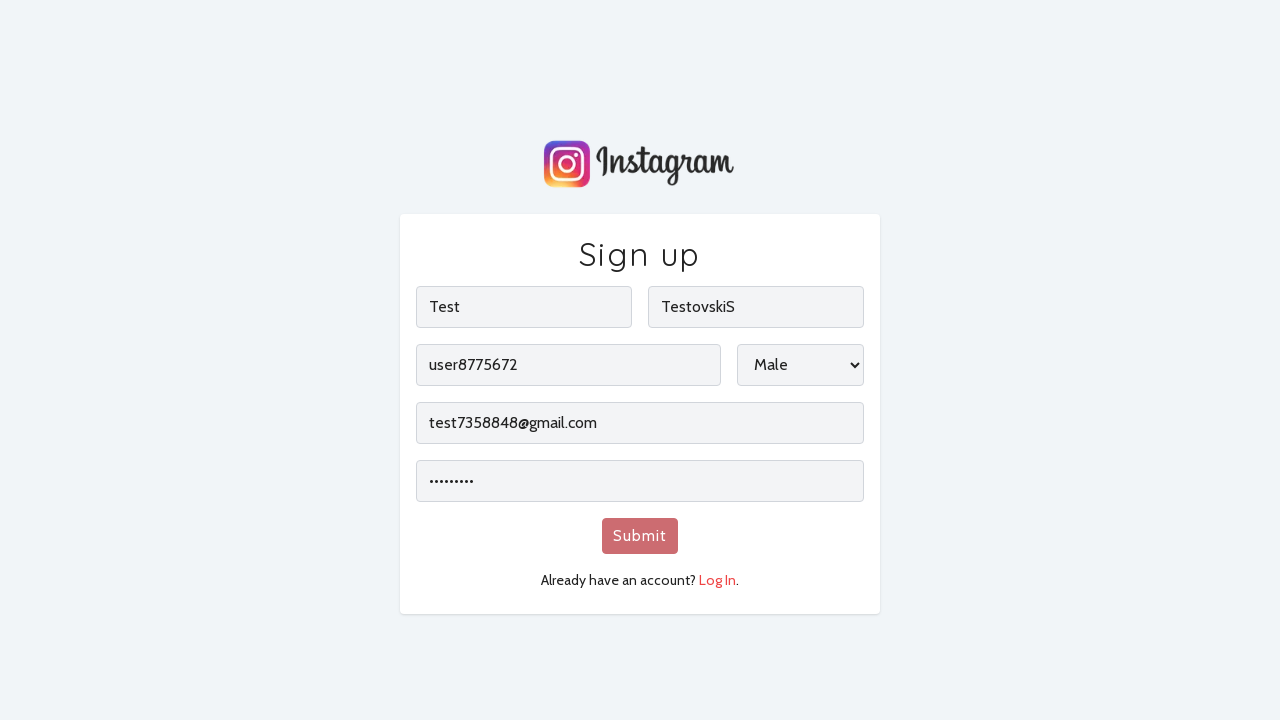

Clicked Submit button to complete registration at (640, 536) on button:has-text('Submit')
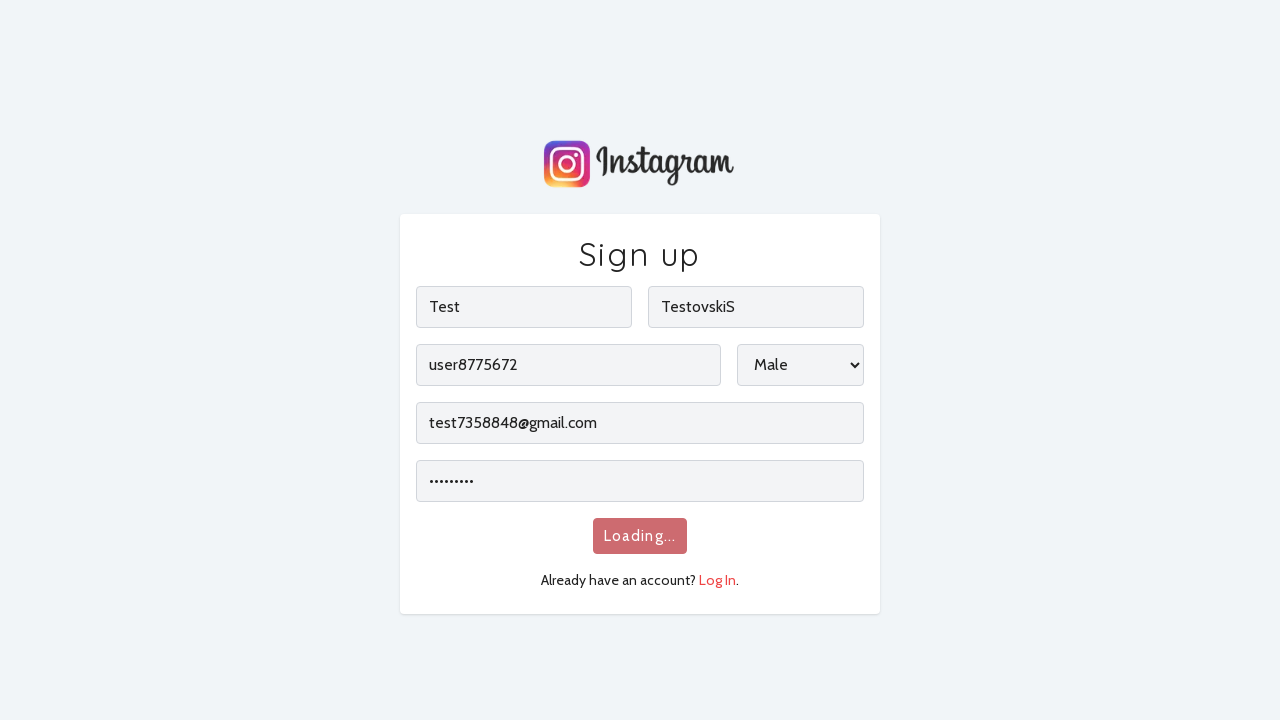

User profile image loaded and is visible
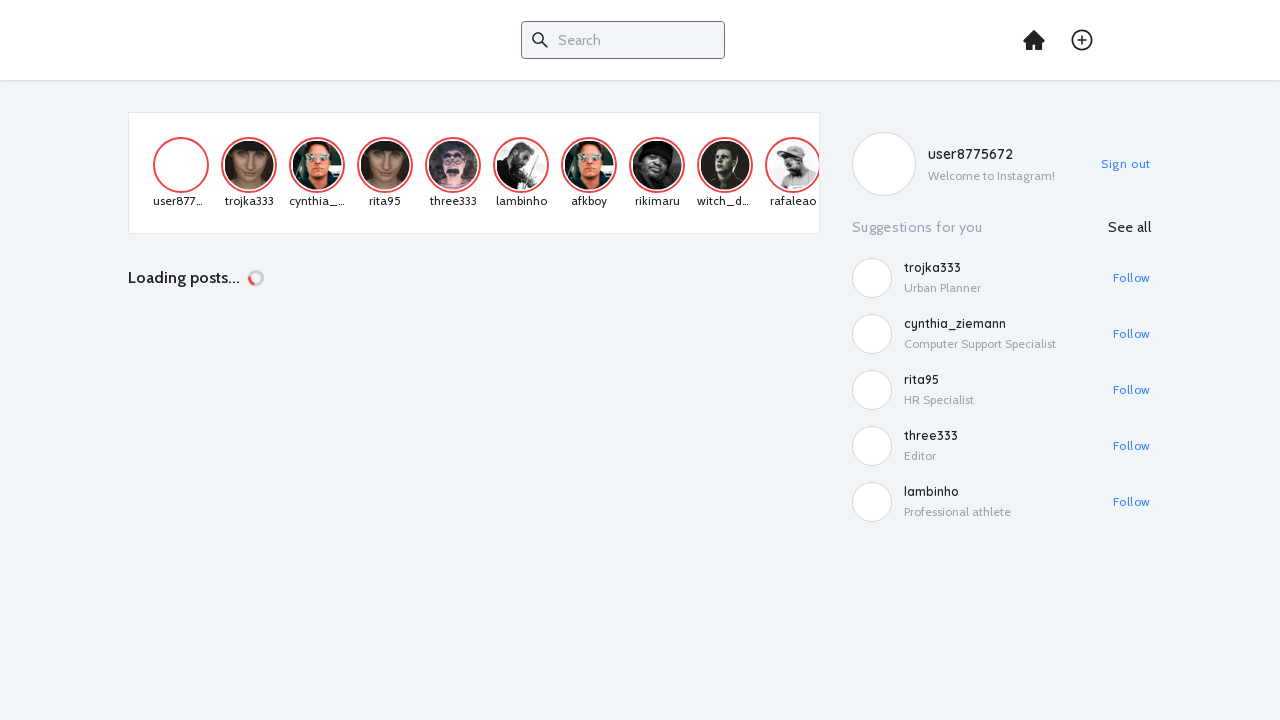

Clicked user profile image to open menu at (1131, 40) on img[alt='userImg']
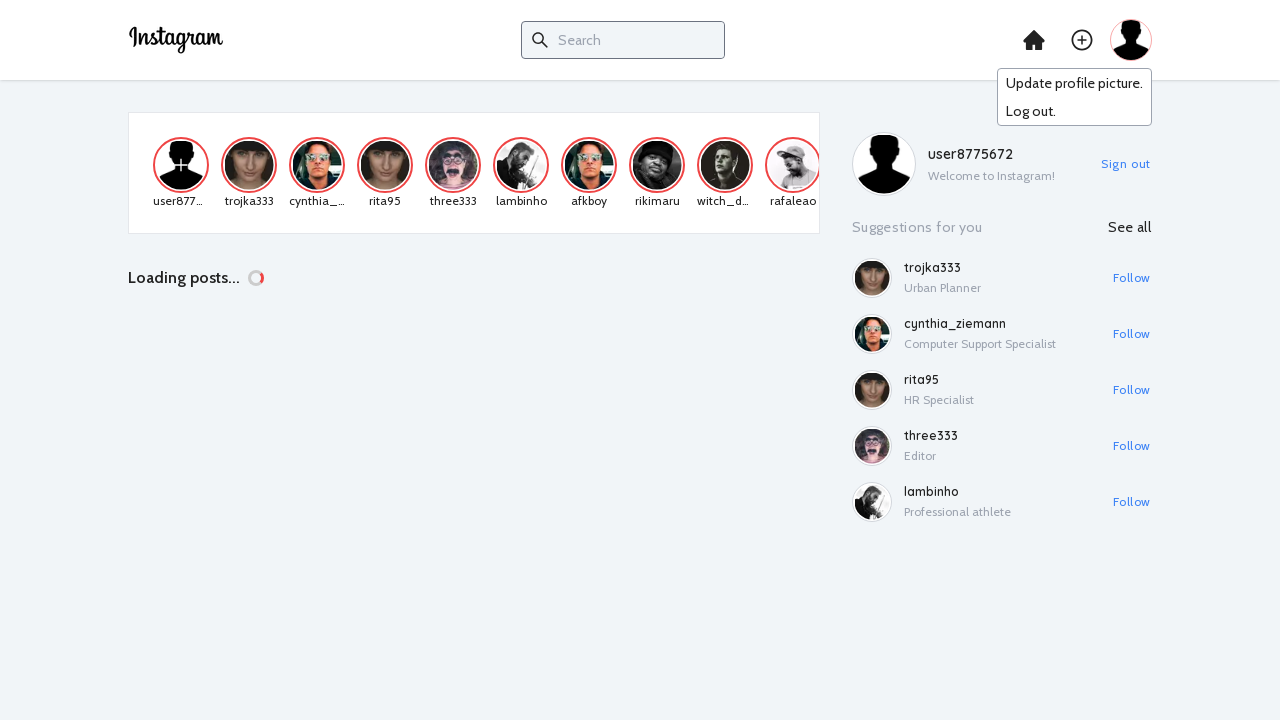

Clicked Log out button to sign out of account at (1074, 111) on button:has-text('Log out.')
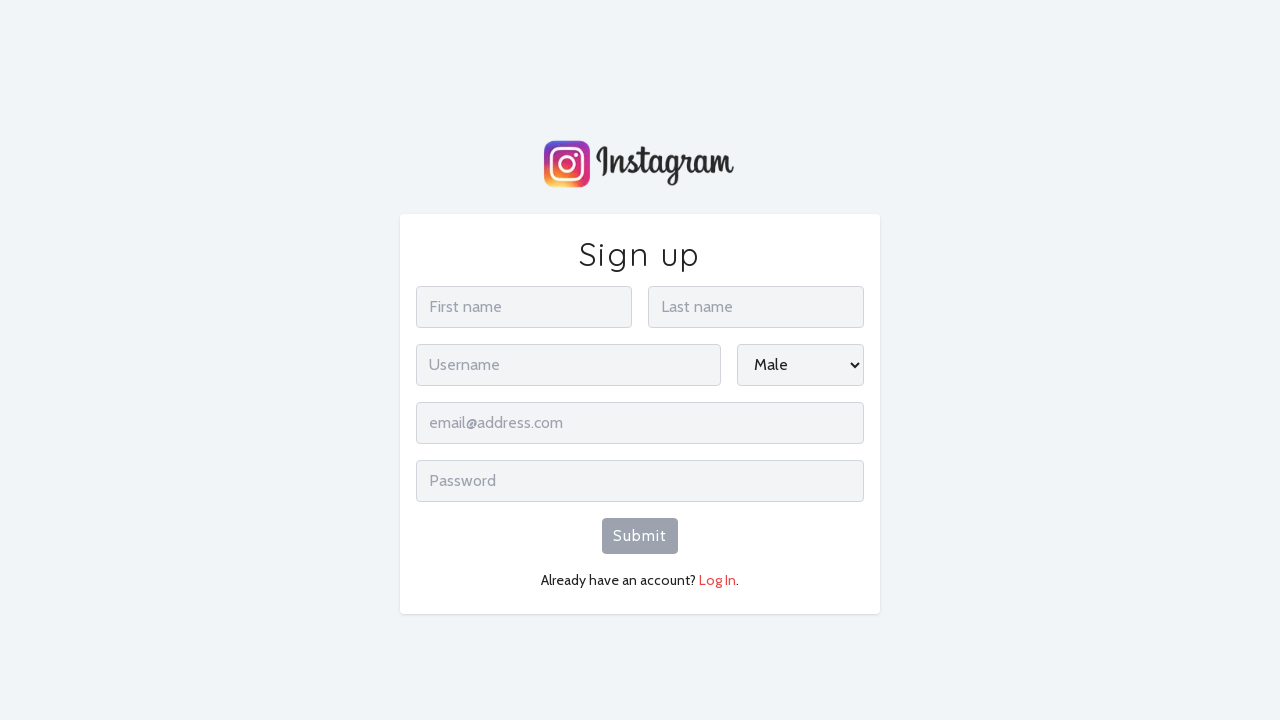

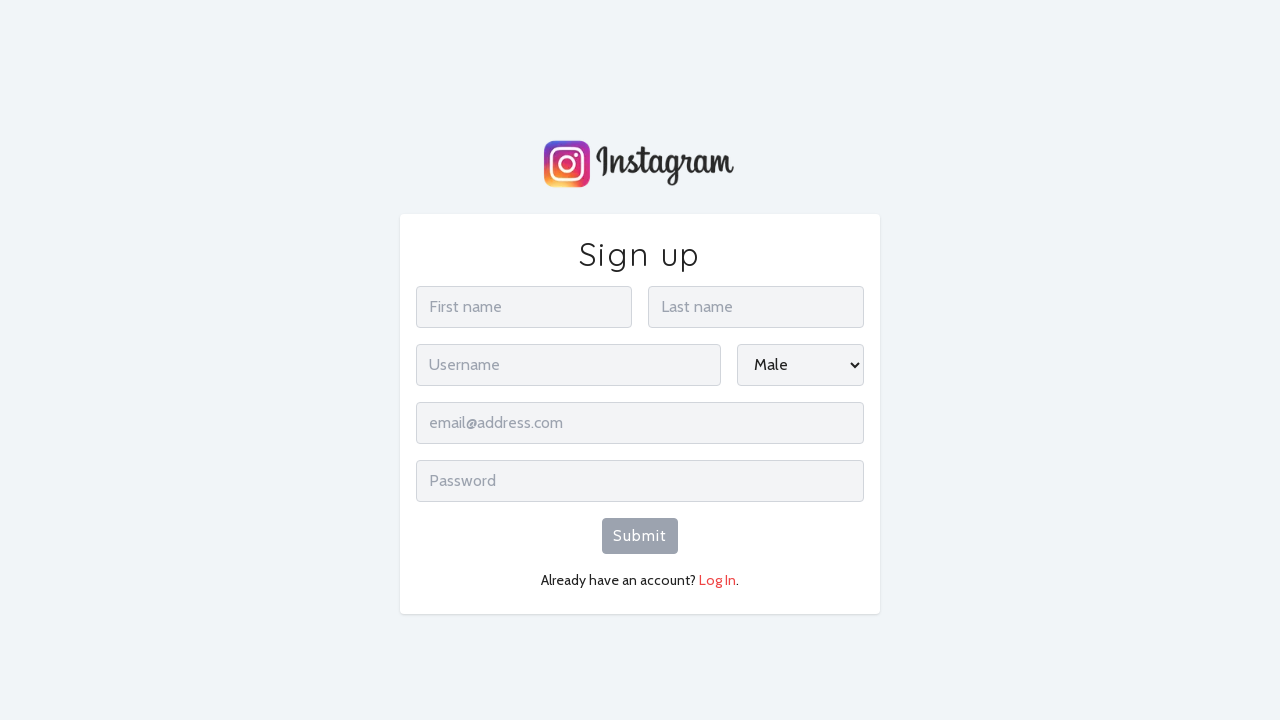